Tests drag and drop functionality within an iframe by dragging an element from source to target location

Starting URL: https://jqueryui.com/droppable/

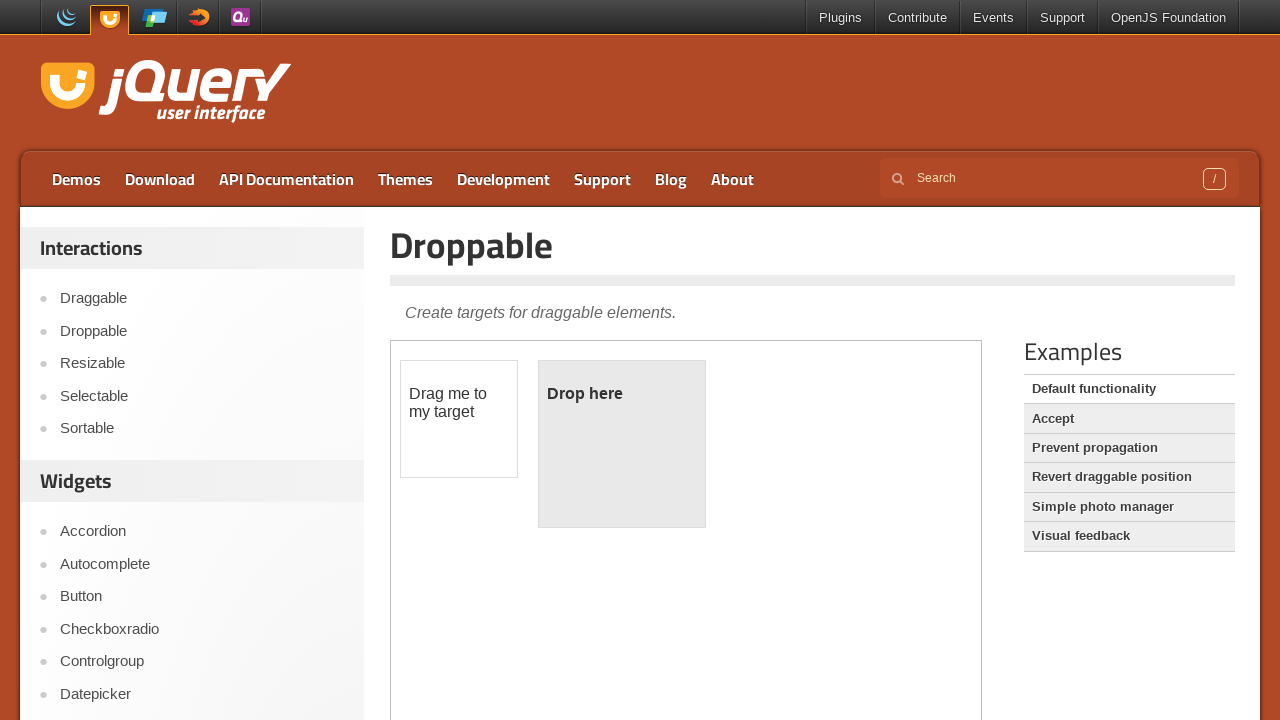

Located the demo iframe for drag and drop functionality
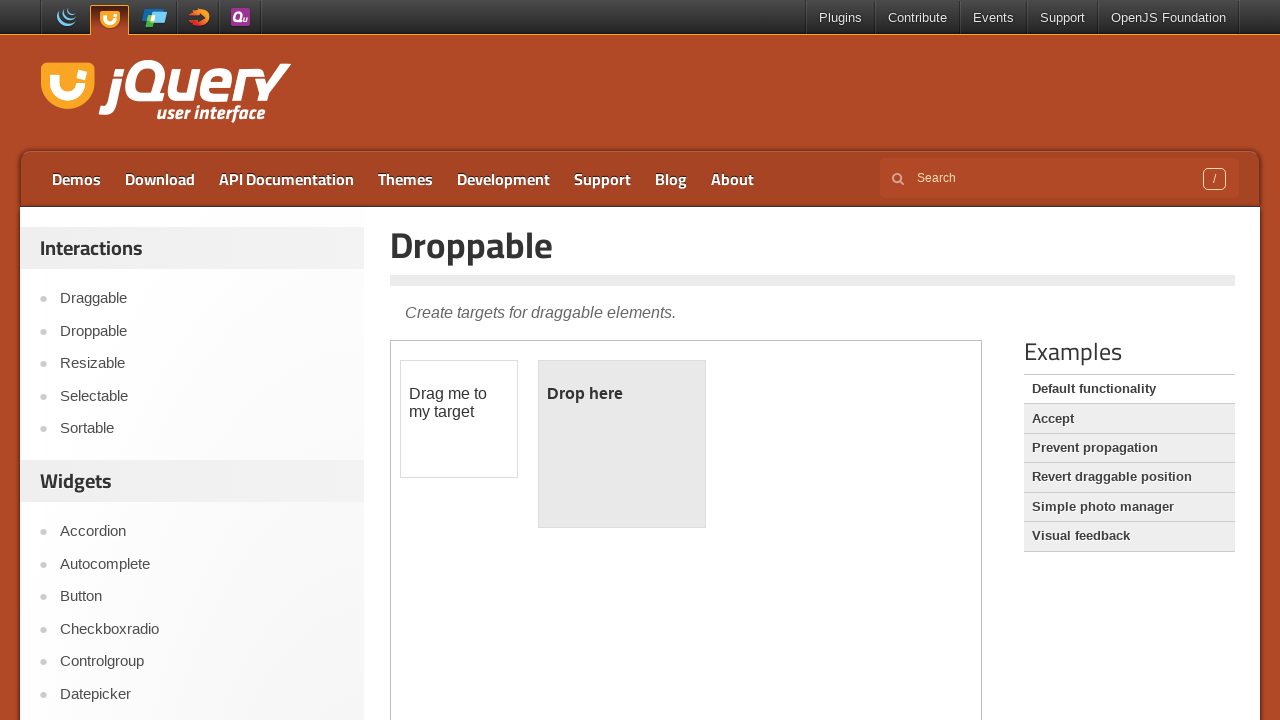

Located the draggable source element in the iframe
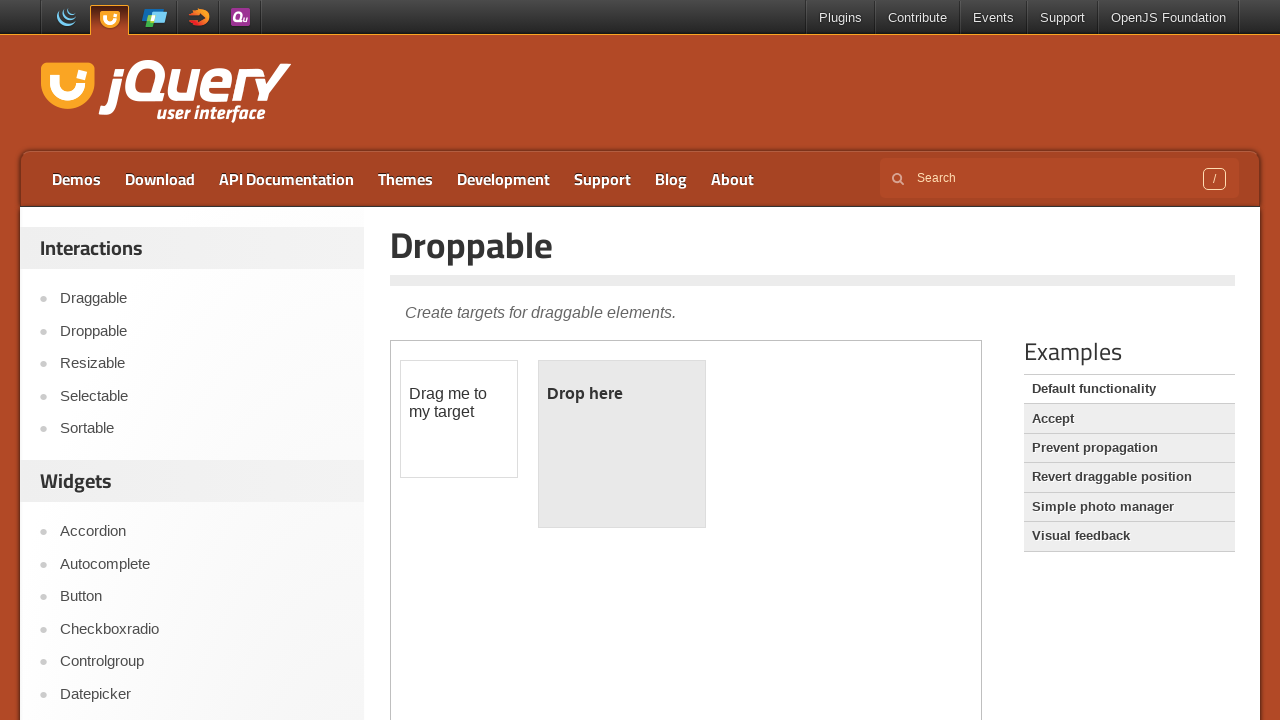

Located the droppable target element in the iframe
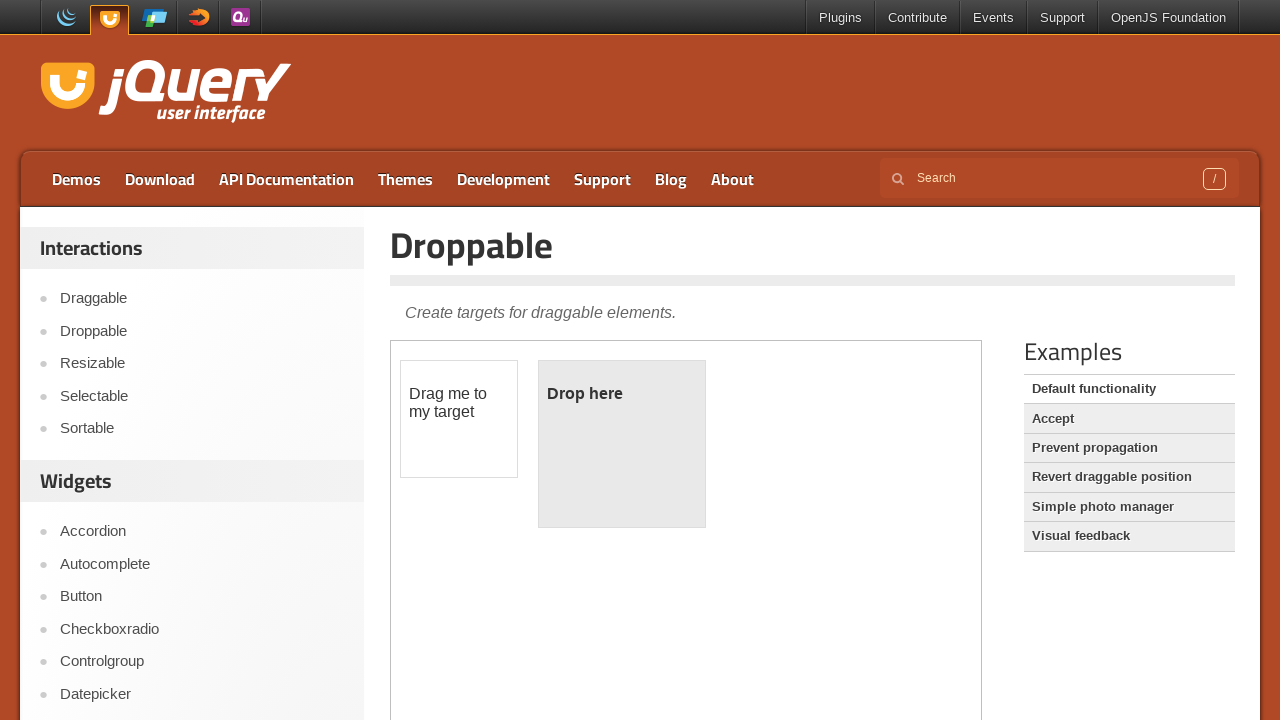

Dragged the source element to the target location at (622, 444)
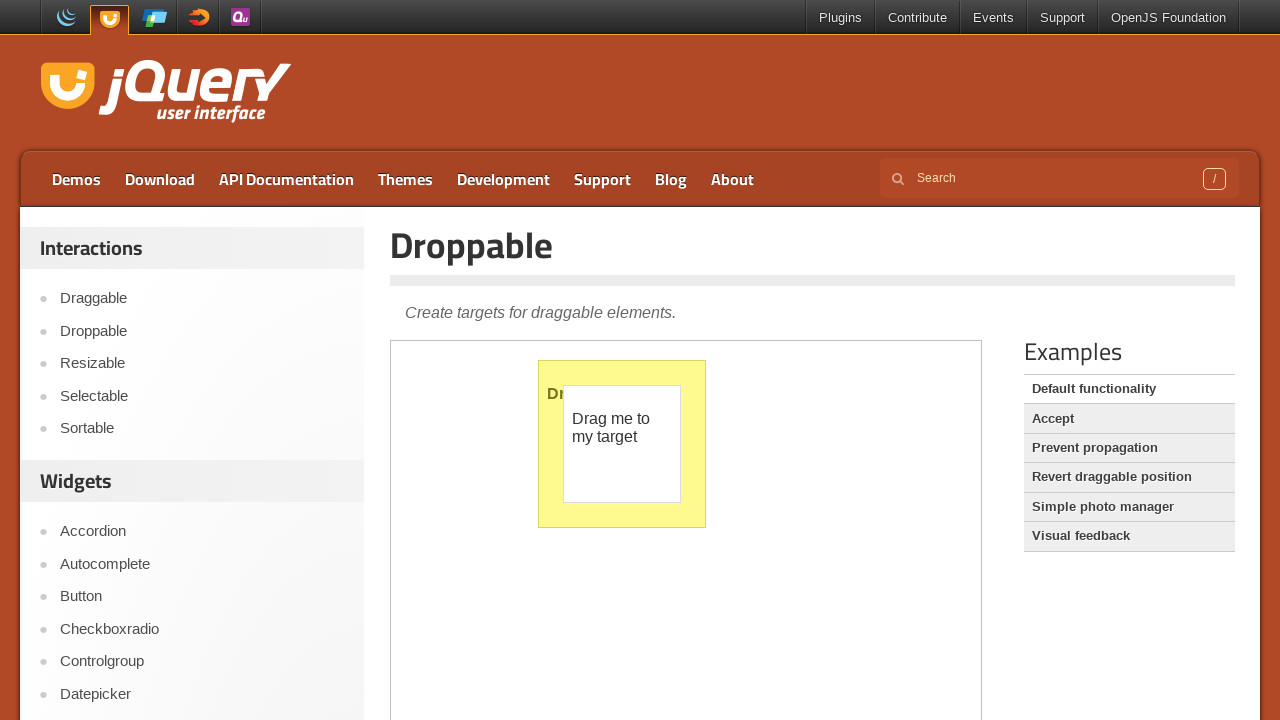

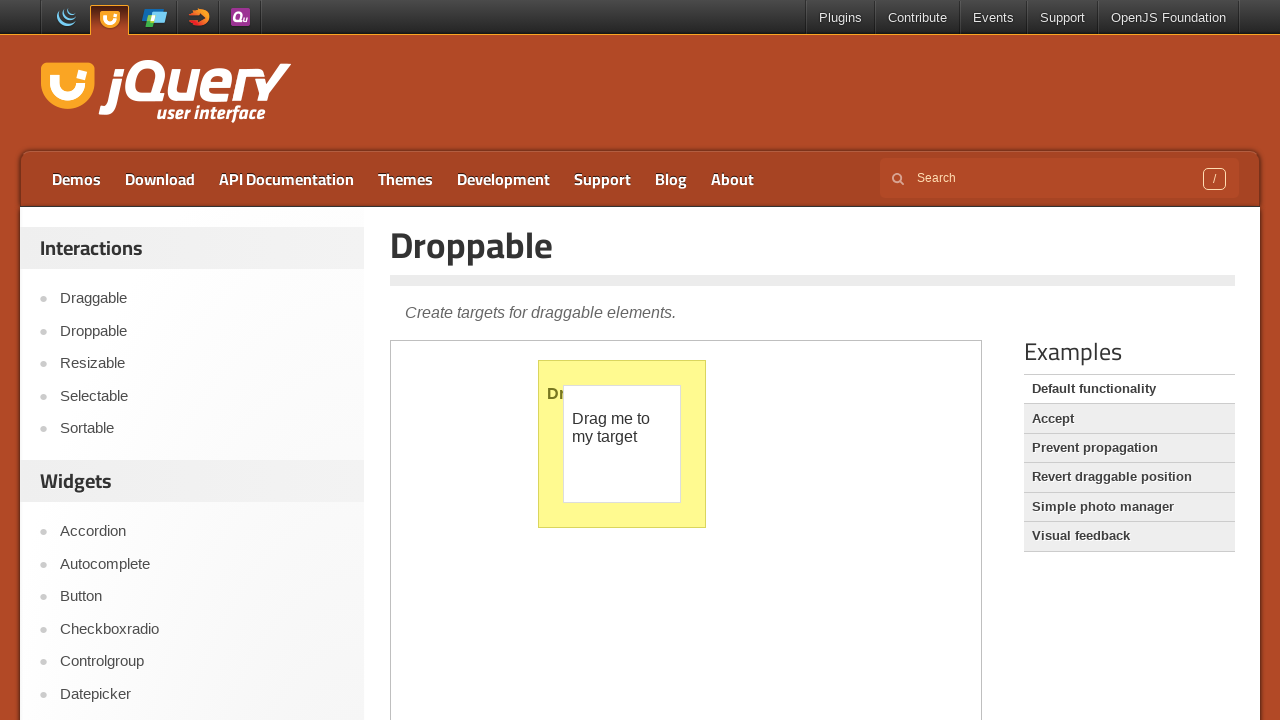